Switches to an iframe, reads content, and switches back to main frame

Starting URL: https://demoqa.com/frames

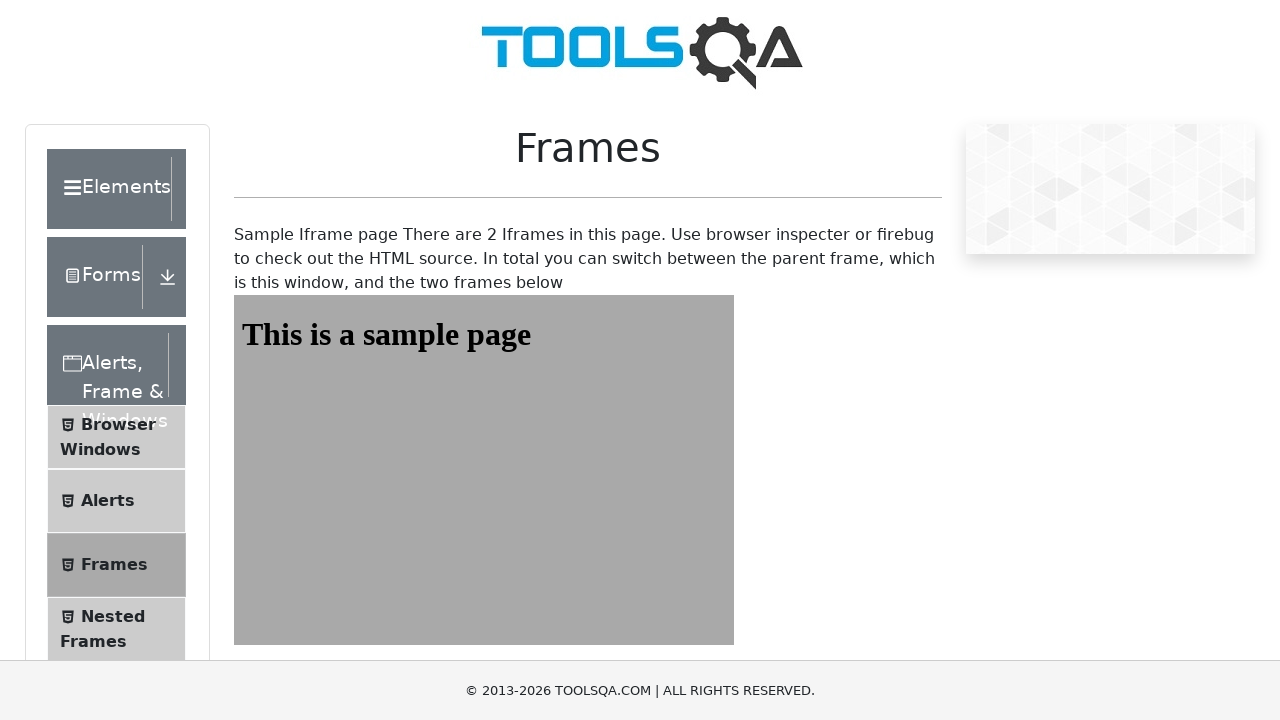

Navigated to https://demoqa.com/frames
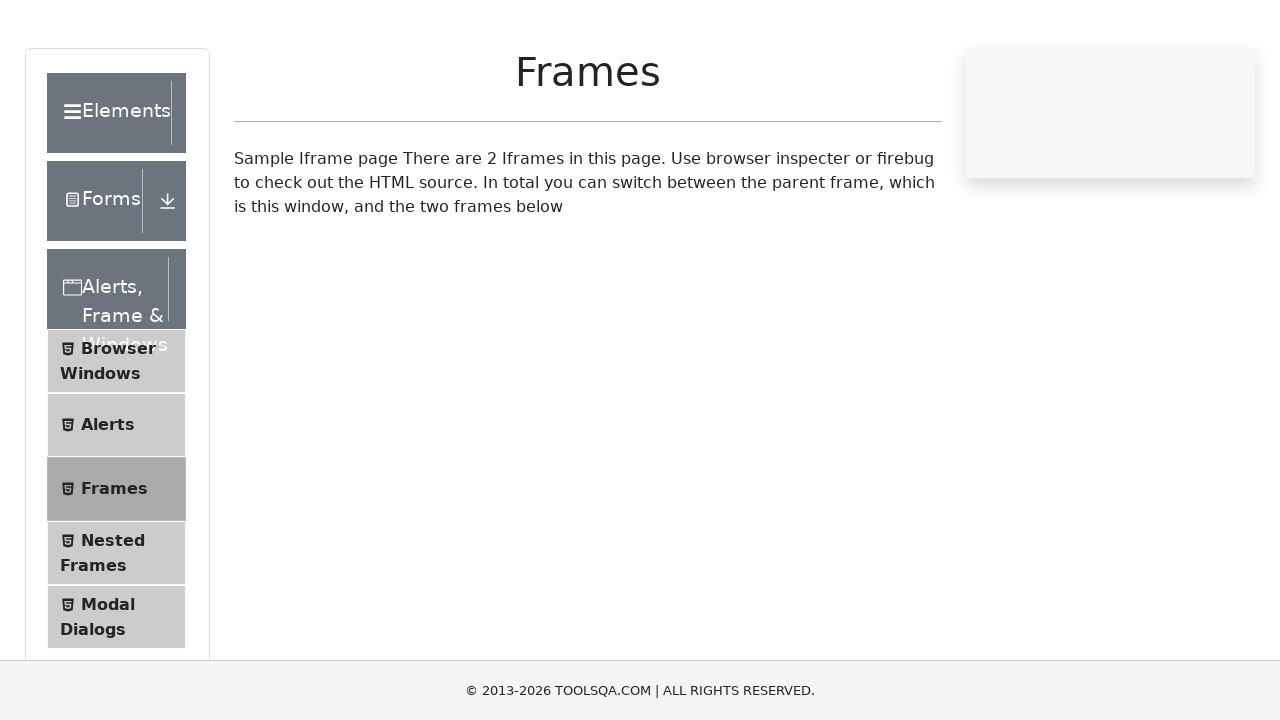

Switched to iframe with name 'frame1'
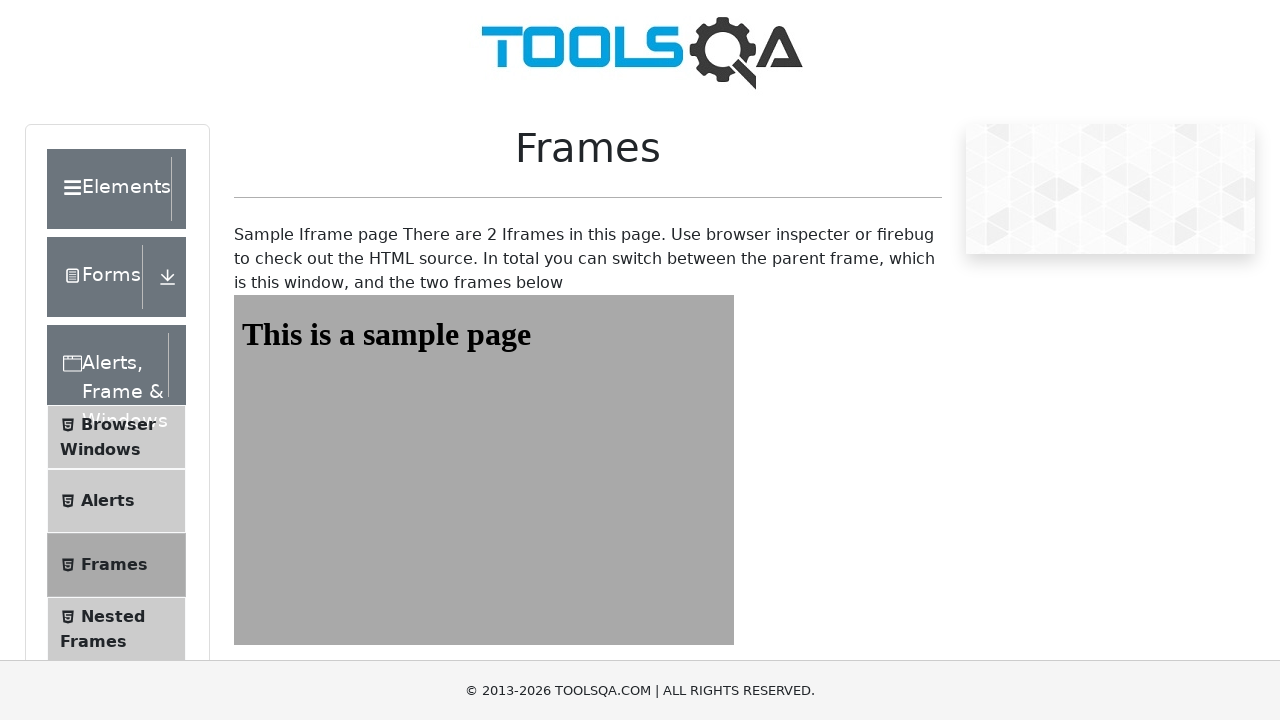

Read heading text from iframe: This is a sample page
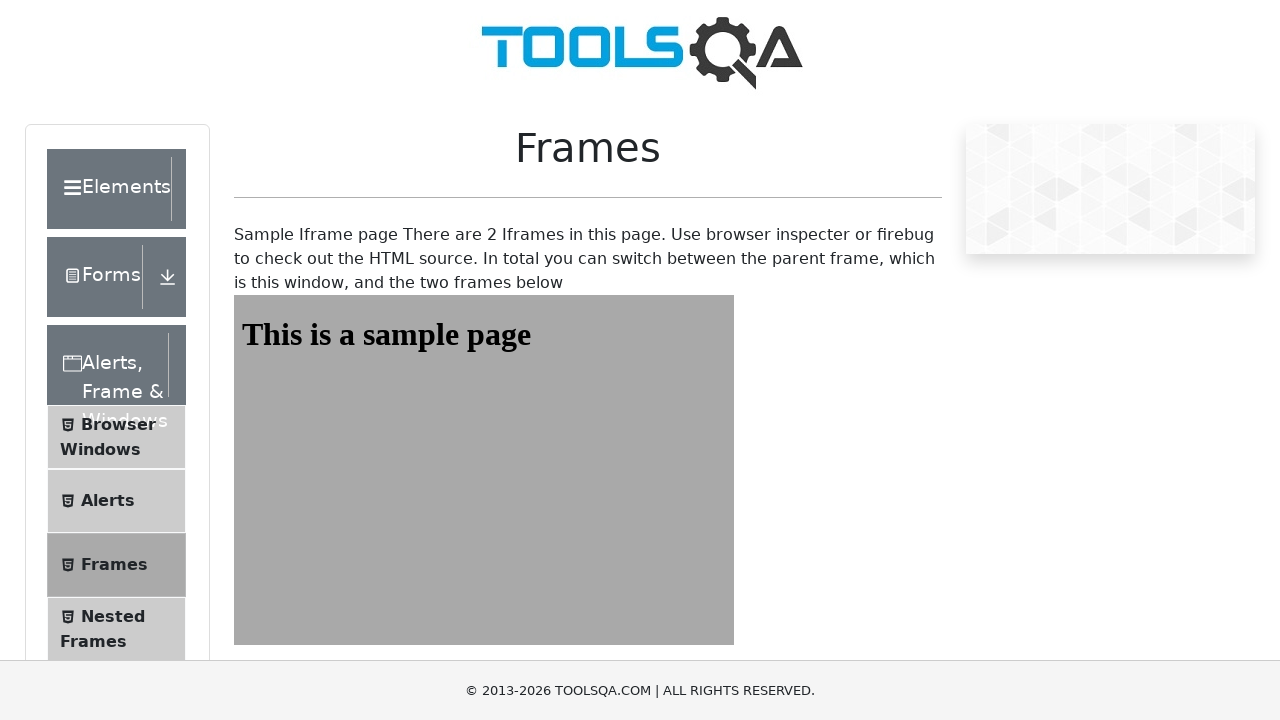

Asserted that heading text is not None
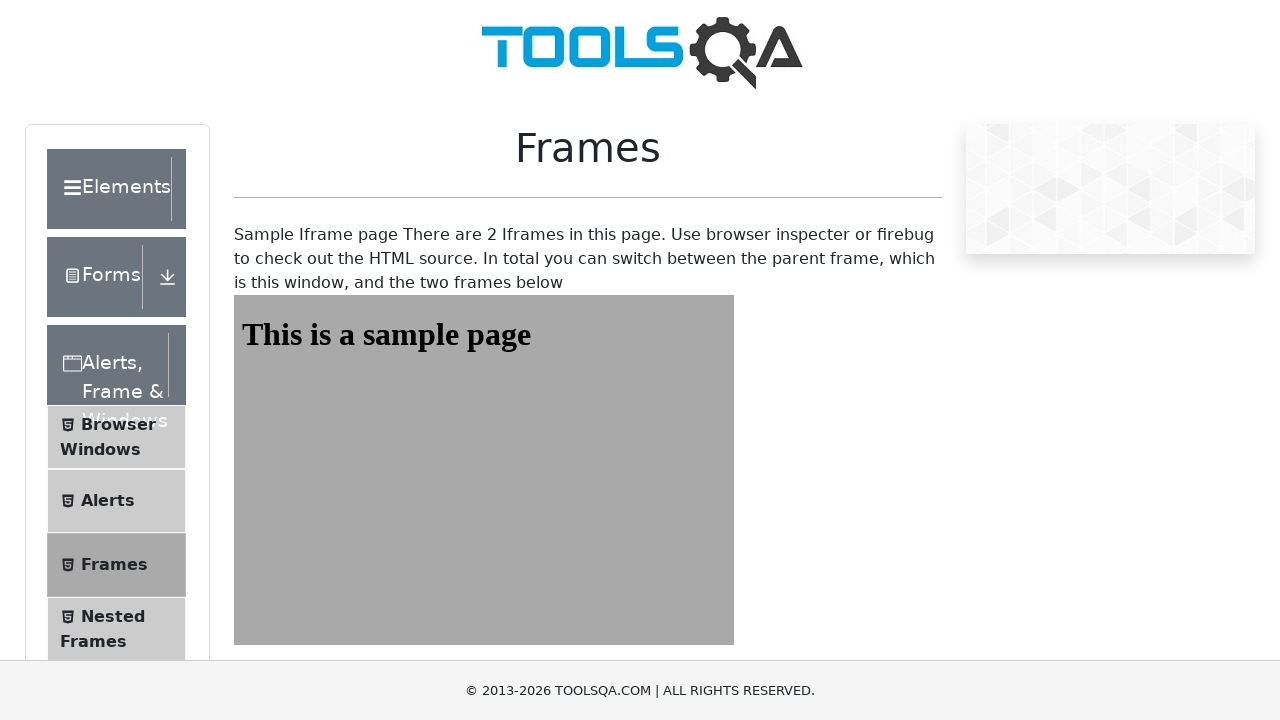

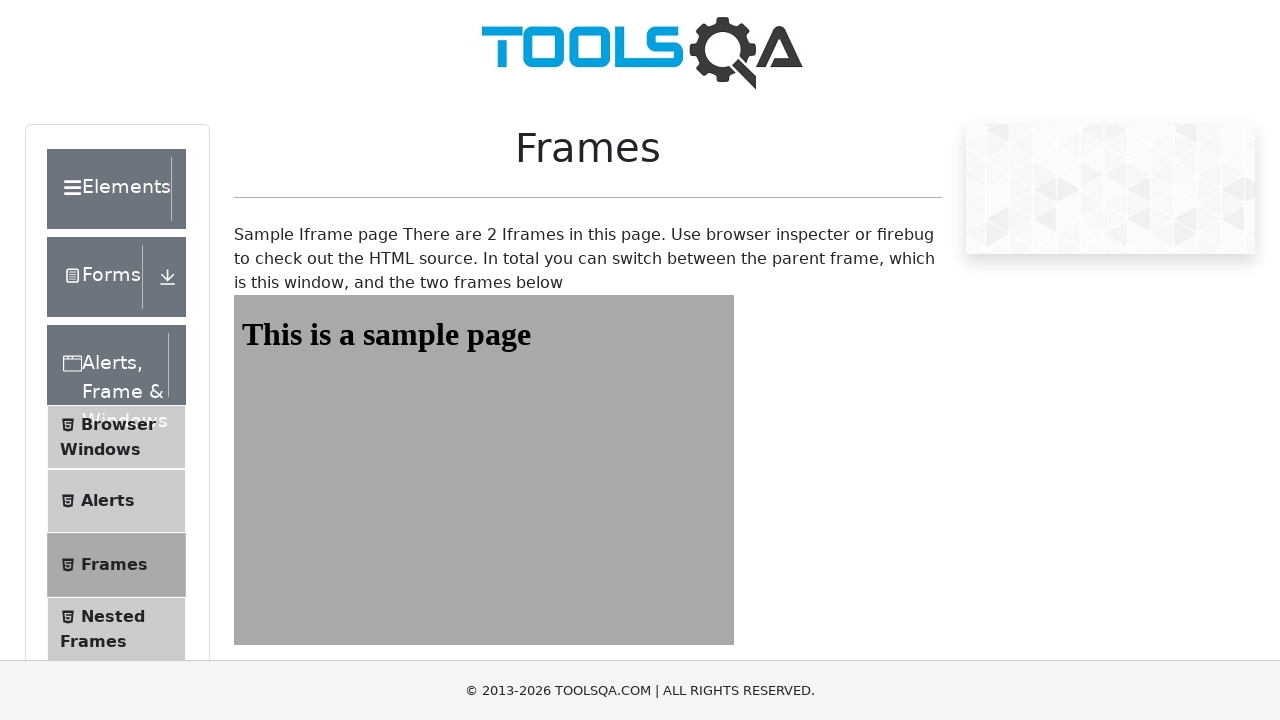